Navigates to Flipkart homepage and retrieves the page title to verify successful navigation

Starting URL: https://www.flipkart.com/

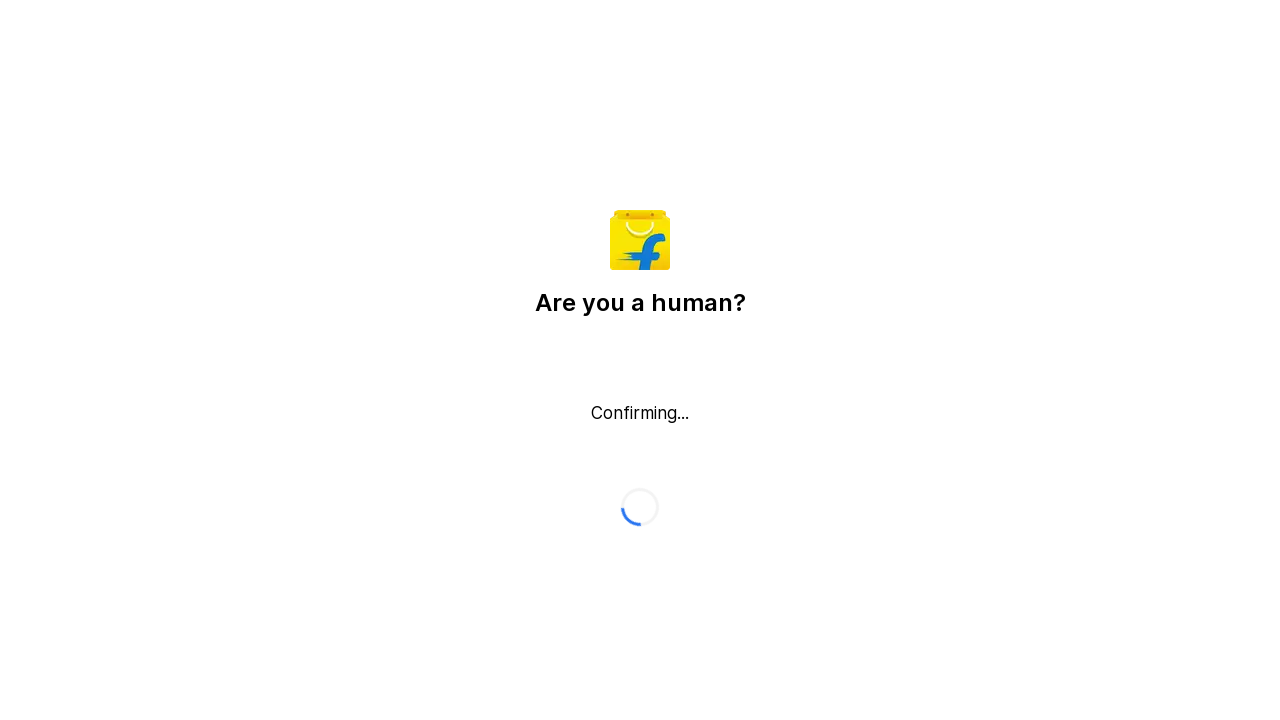

Waited for page DOM content to load
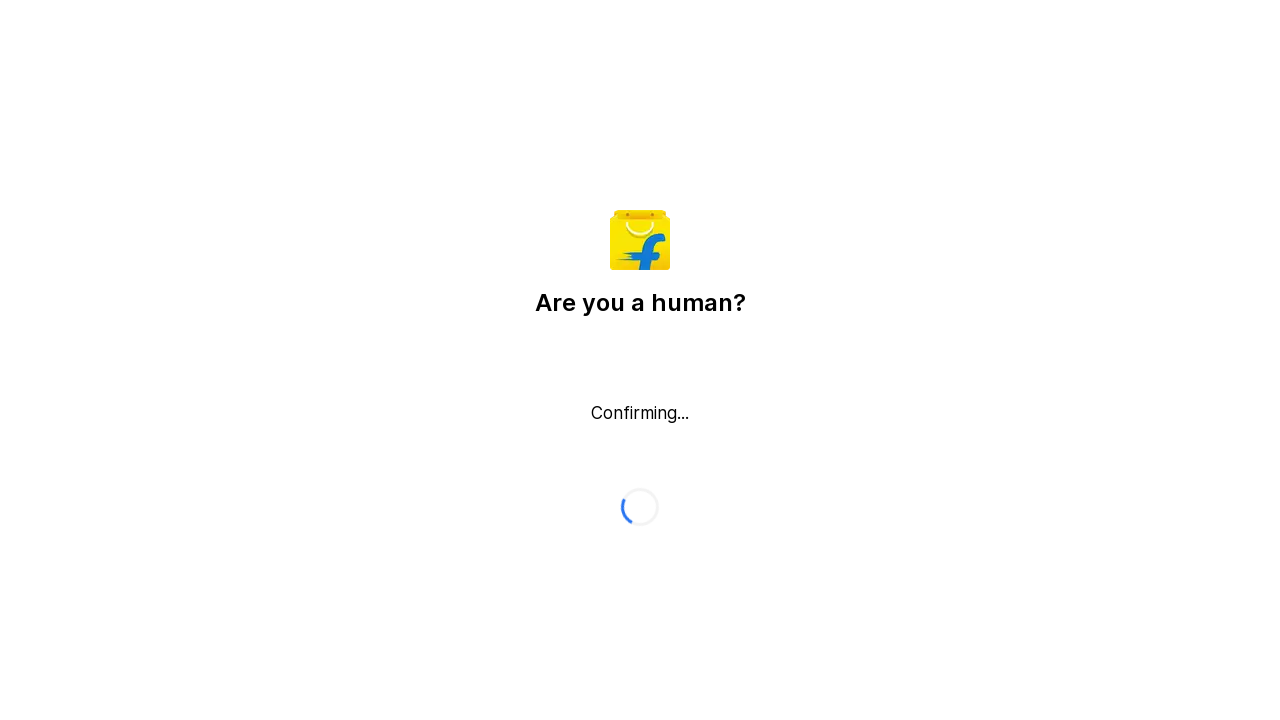

Retrieved page title: Flipkart reCAPTCHA
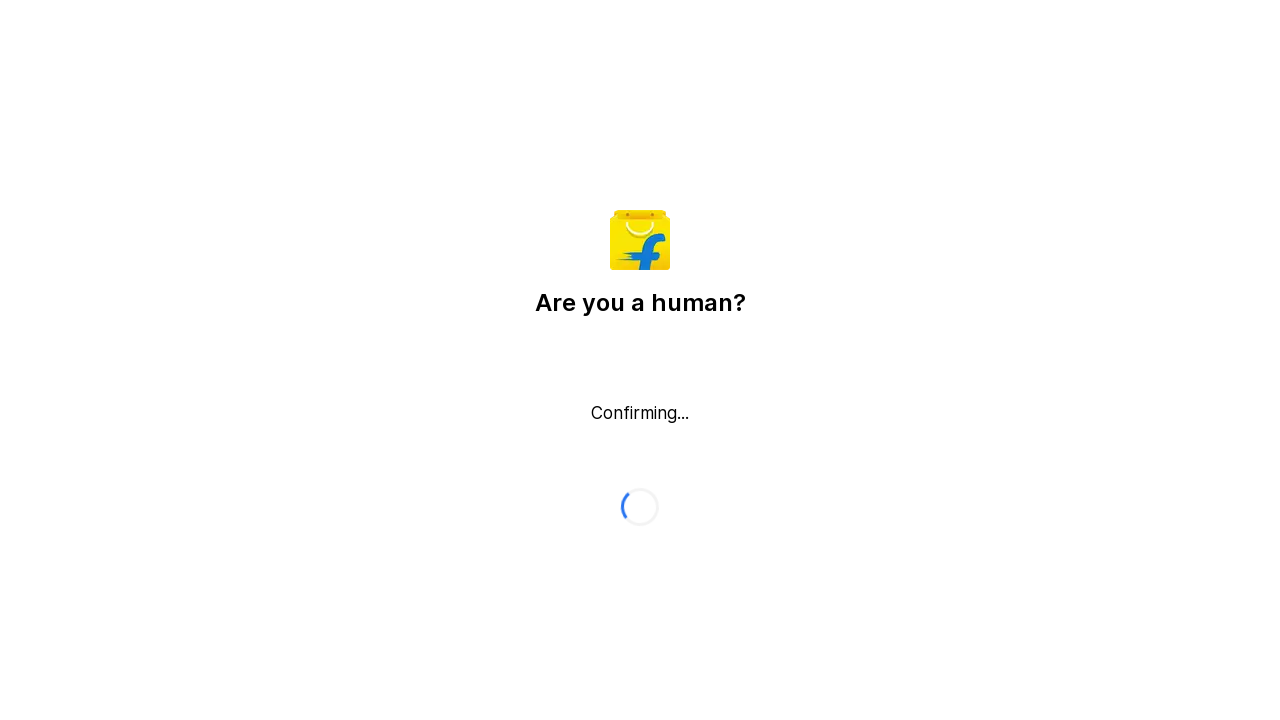

Printed page title to console: Flipkart reCAPTCHA
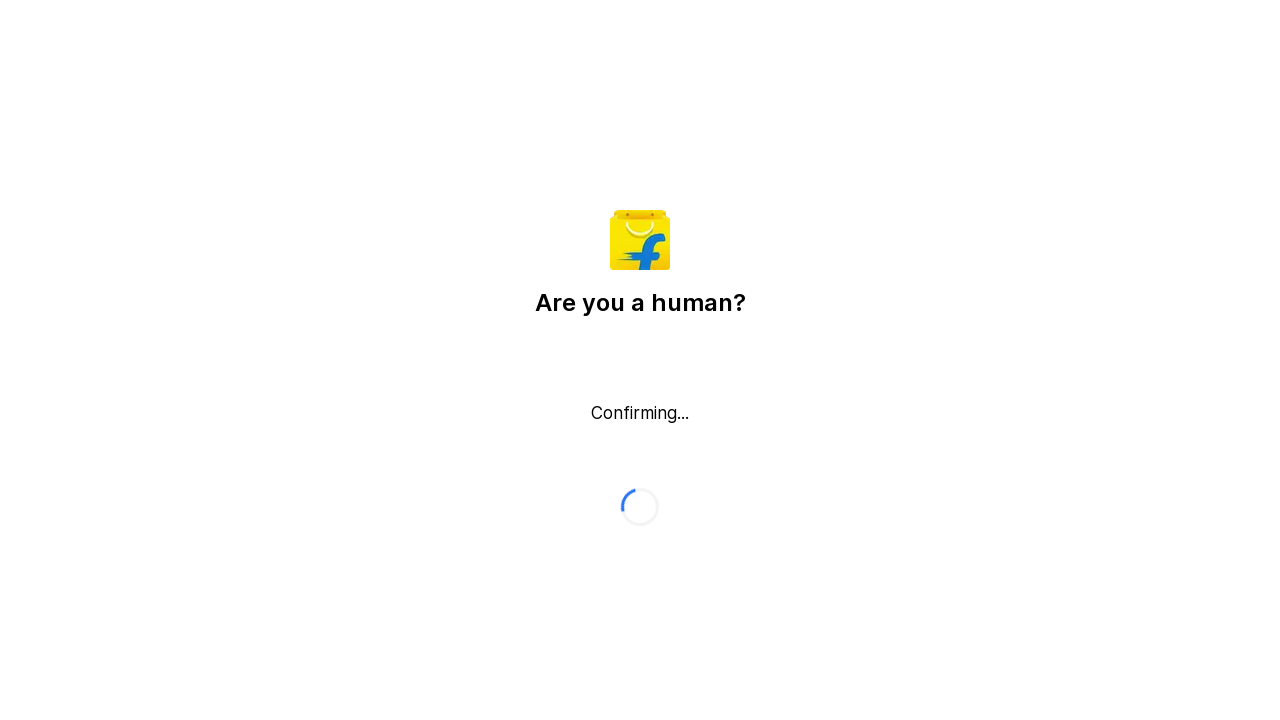

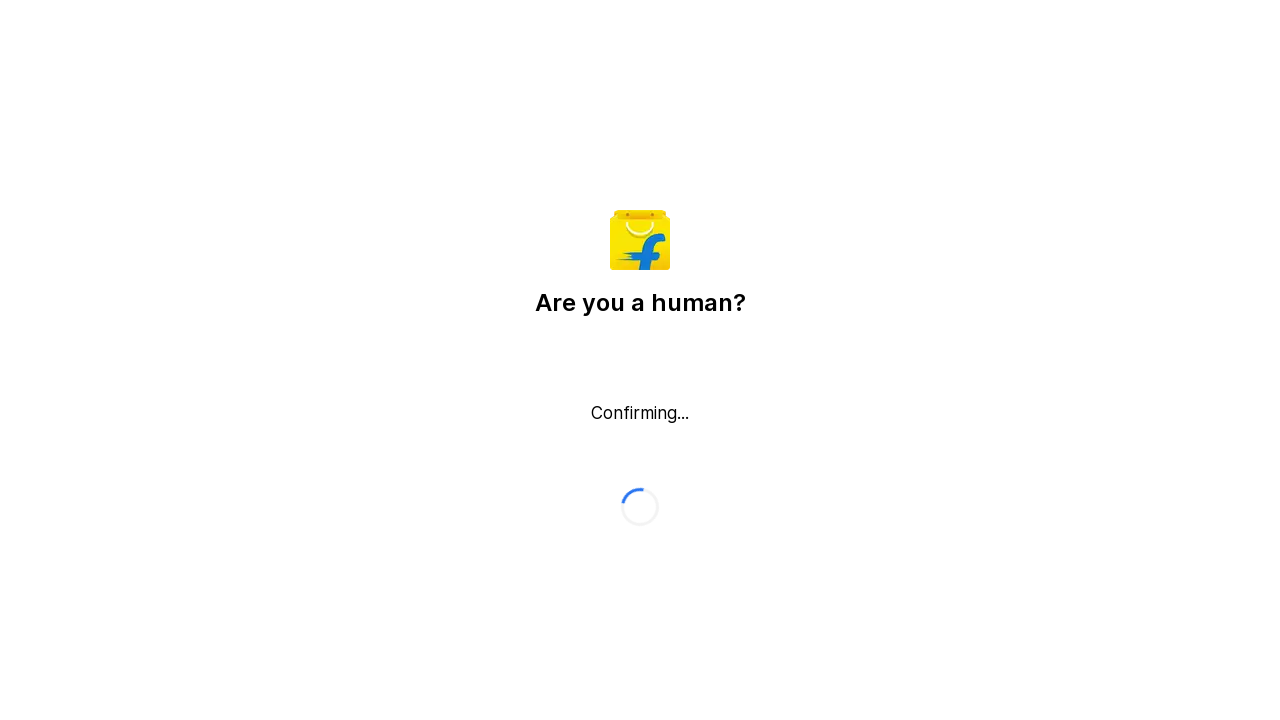